Tests auto-suggestive dropdown by typing "Ind" and selecting India from the suggestions

Starting URL: https://rahulshettyacademy.com/dropdownsPractise/

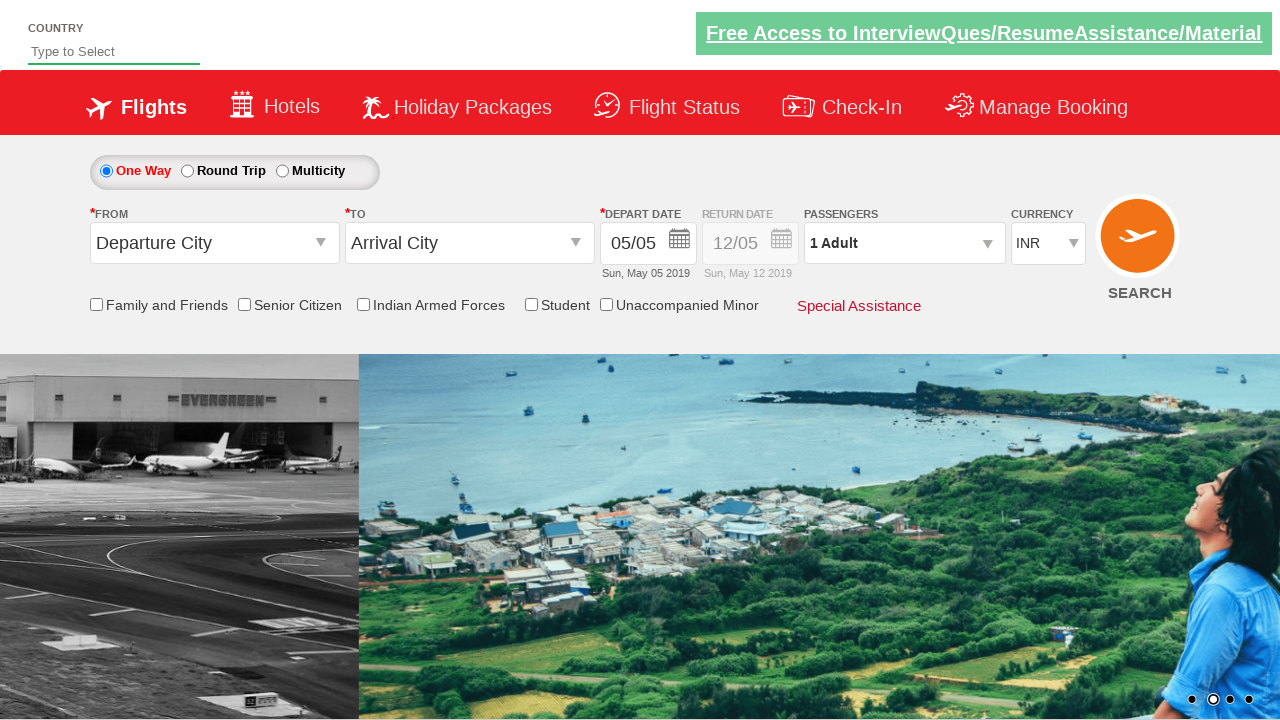

Typed 'Ind' into auto-suggest field on #autosuggest
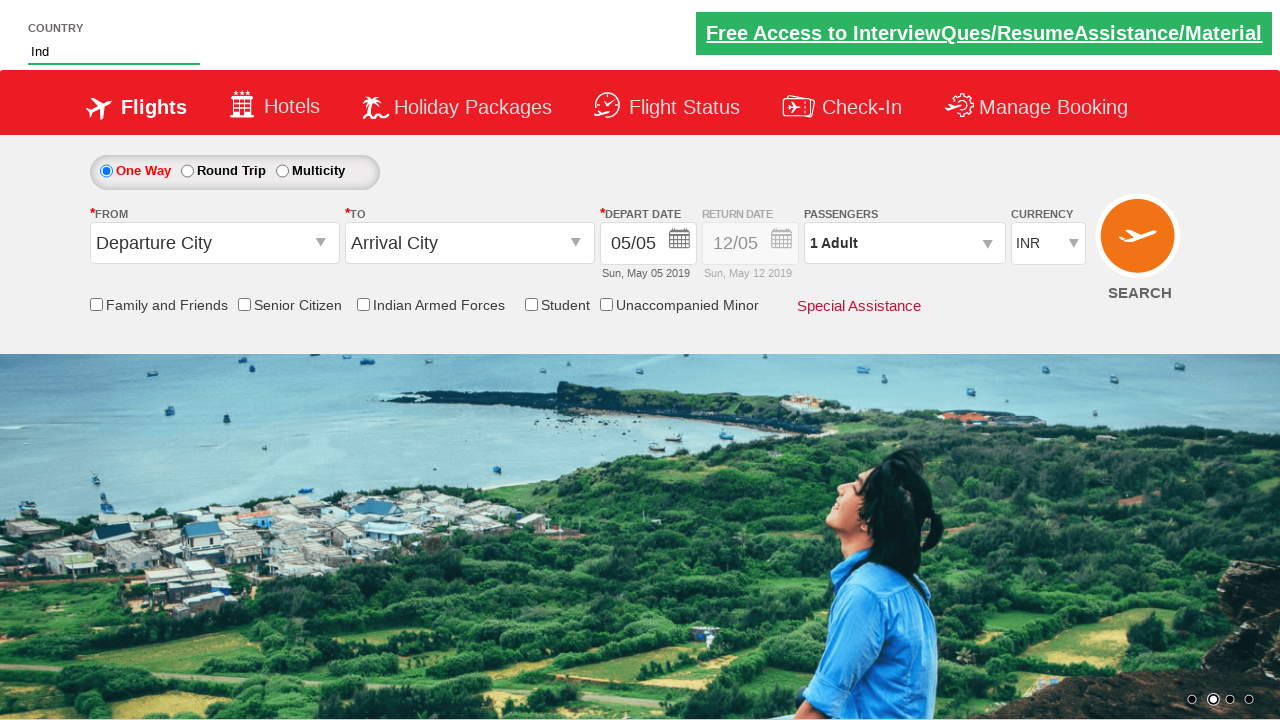

Auto-suggest dropdown options loaded
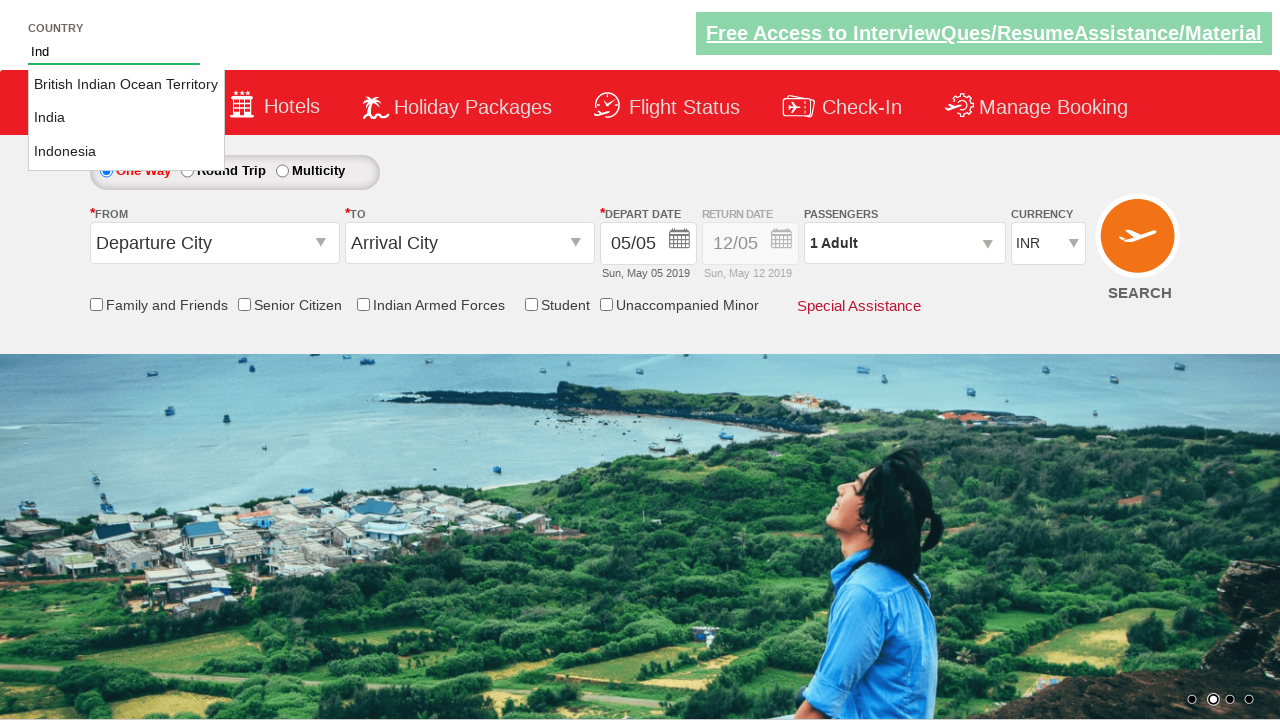

Retrieved all dropdown option elements
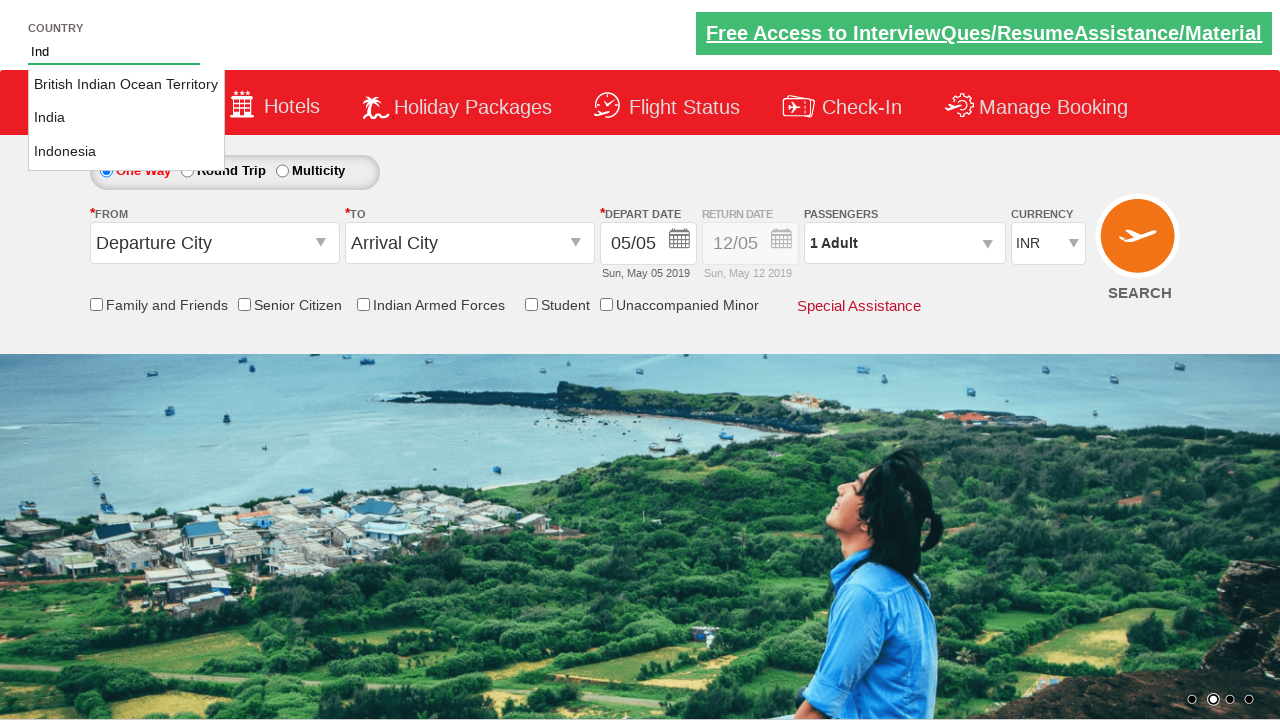

Selected 'India' from dropdown suggestions at (126, 118) on li[class='ui-menu-item'] a >> nth=1
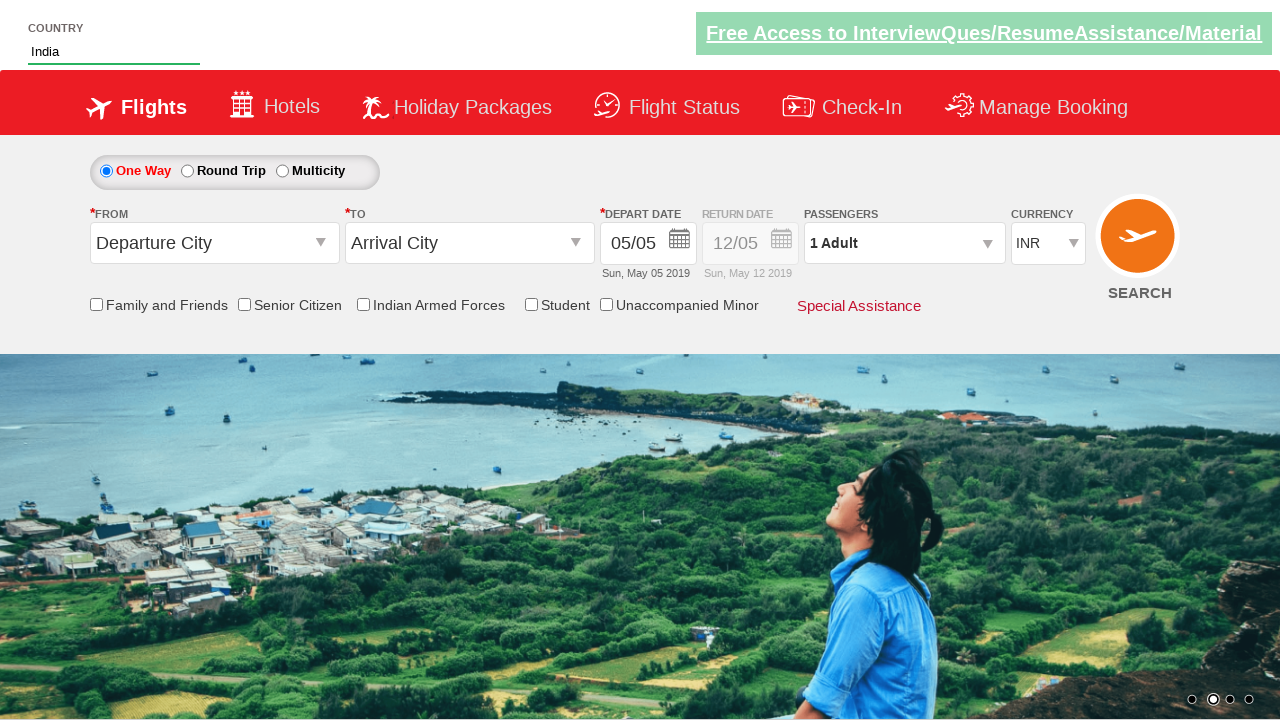

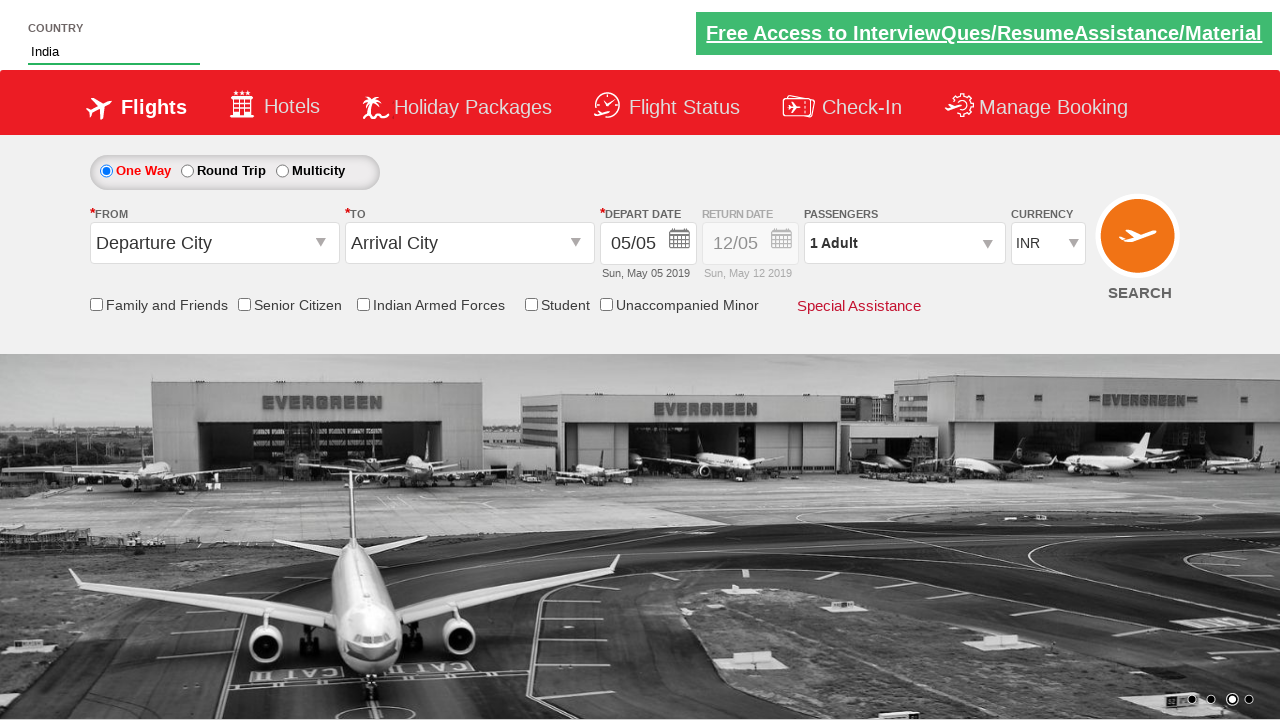